Tests navigation to Browse Languages letter M and verifies MySQL is listed as a language

Starting URL: http://www.99-bottles-of-beer.net/

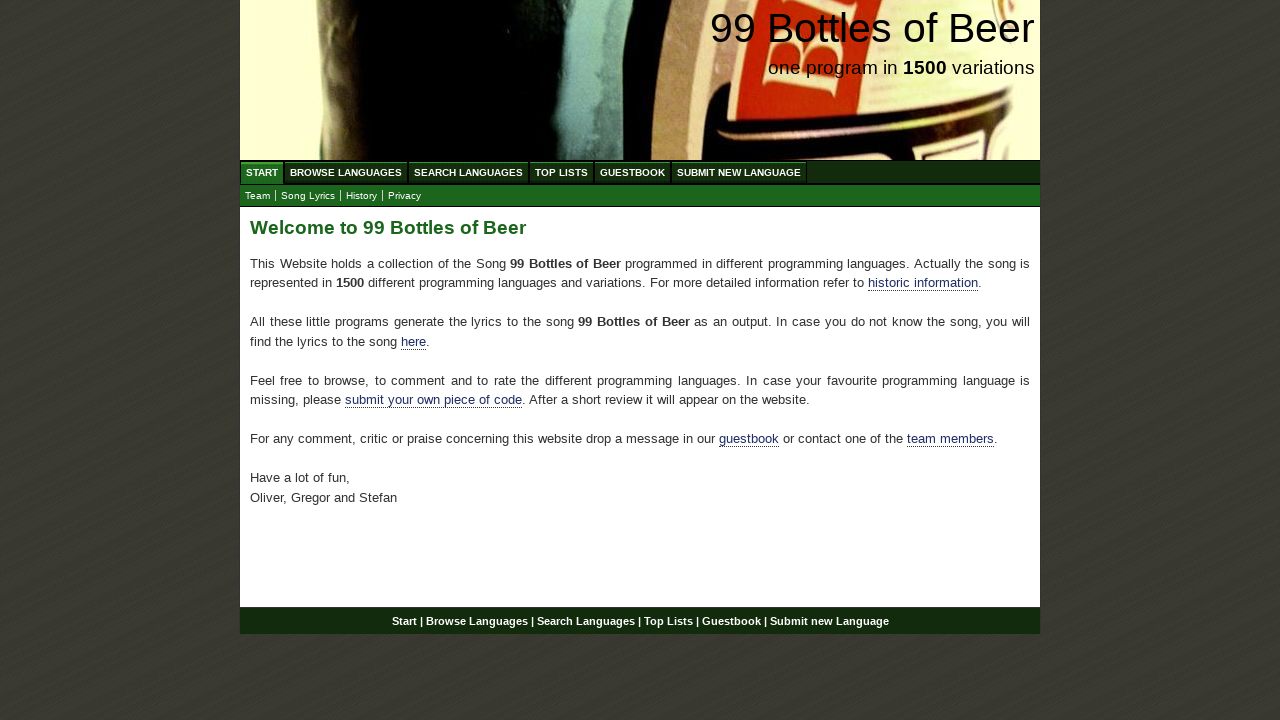

Clicked on Browse Languages menu at (346, 172) on a[href='/abc.html']
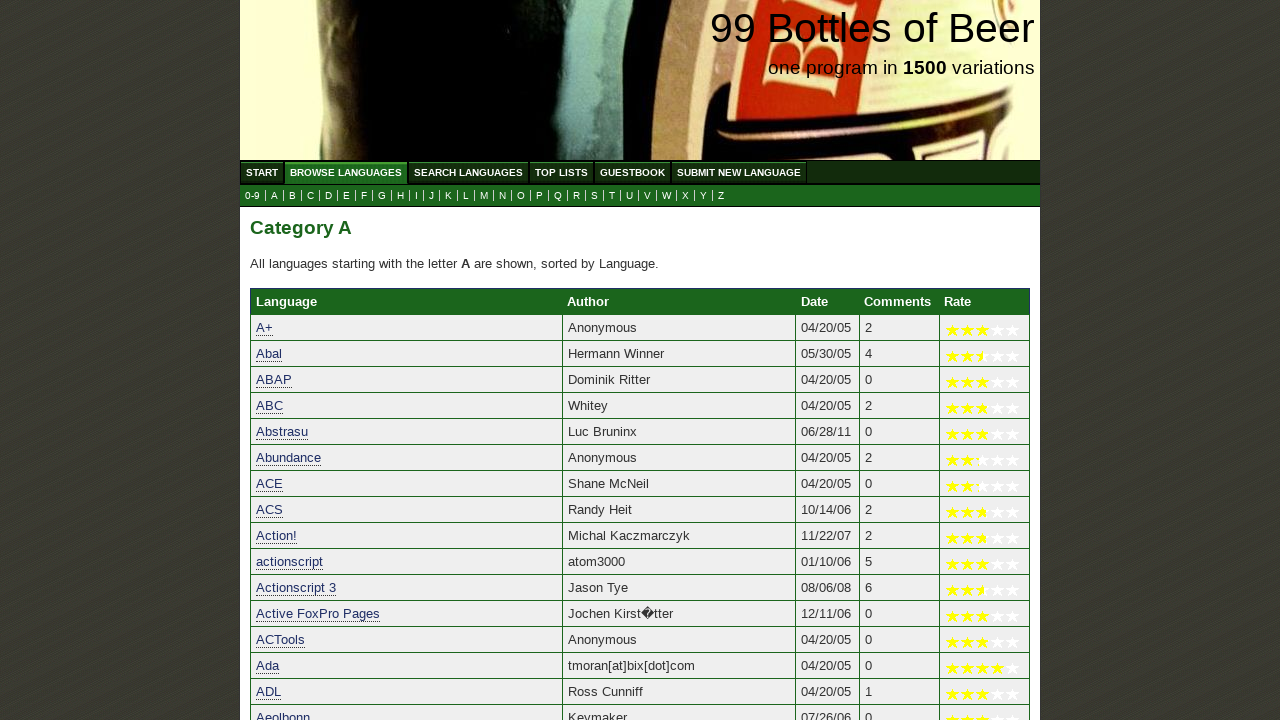

Clicked on letter M submenu at (484, 196) on a[href='m.html']
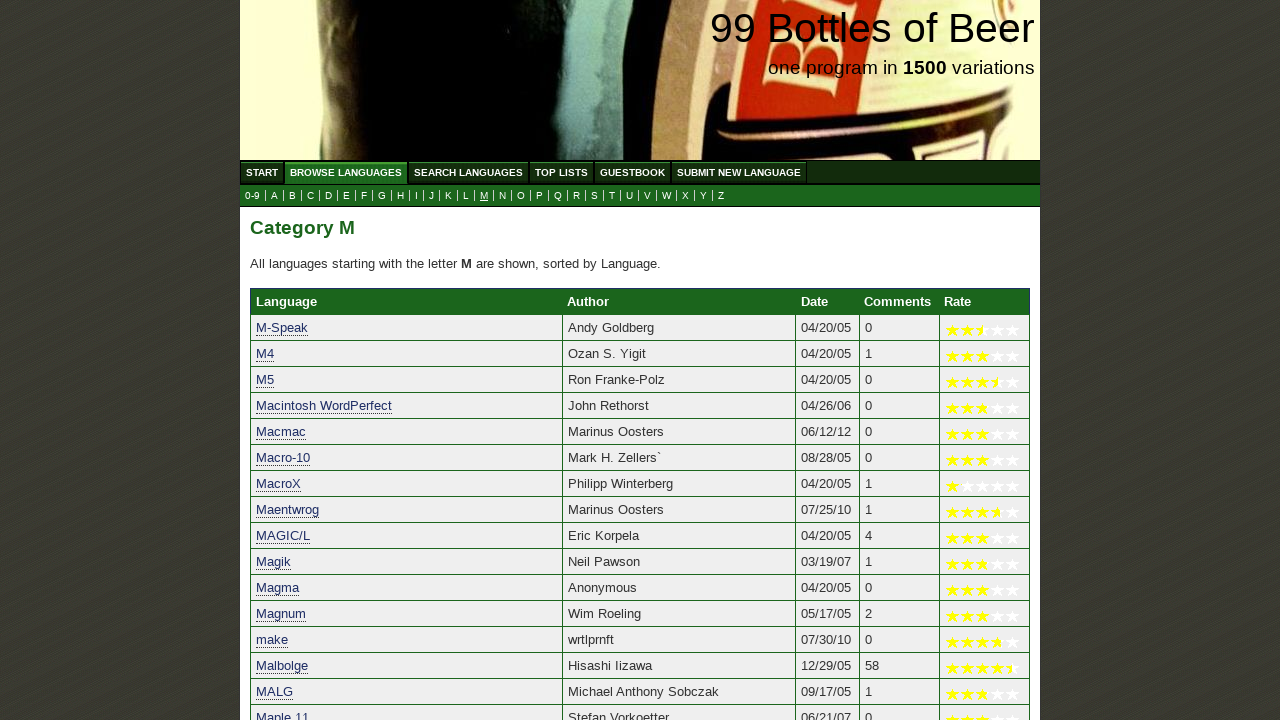

MySQL language link loaded and is visible
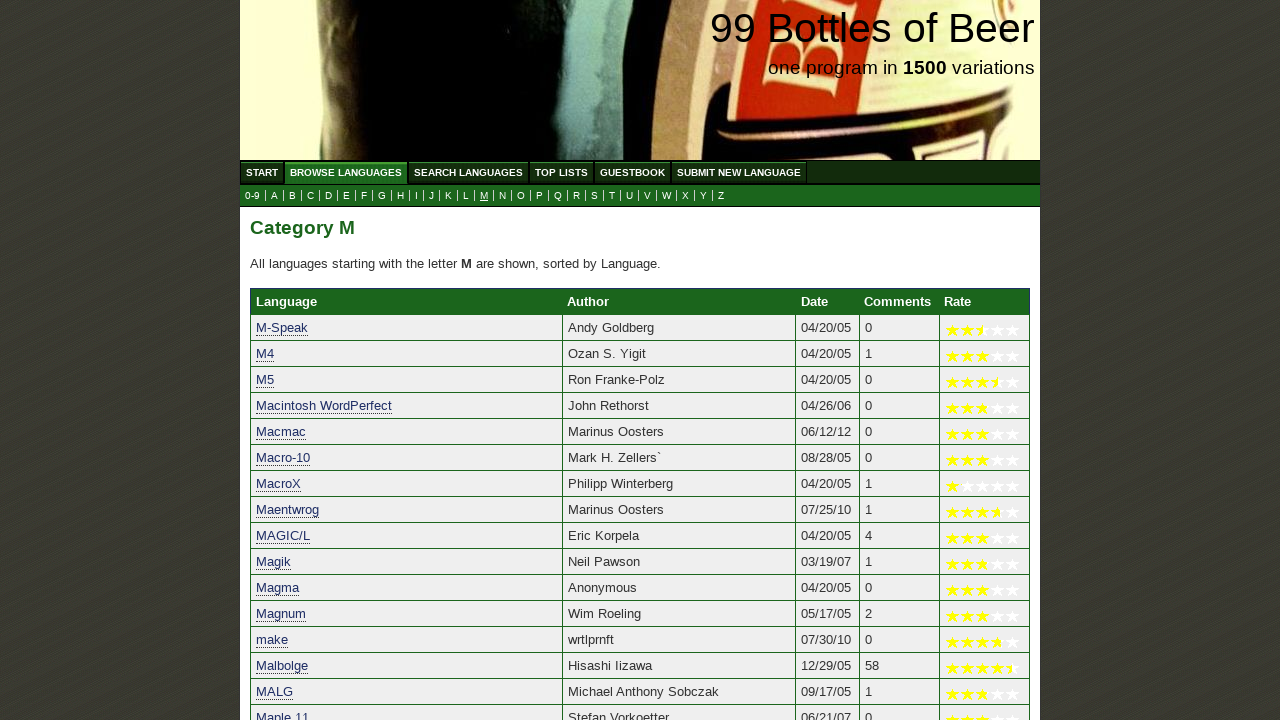

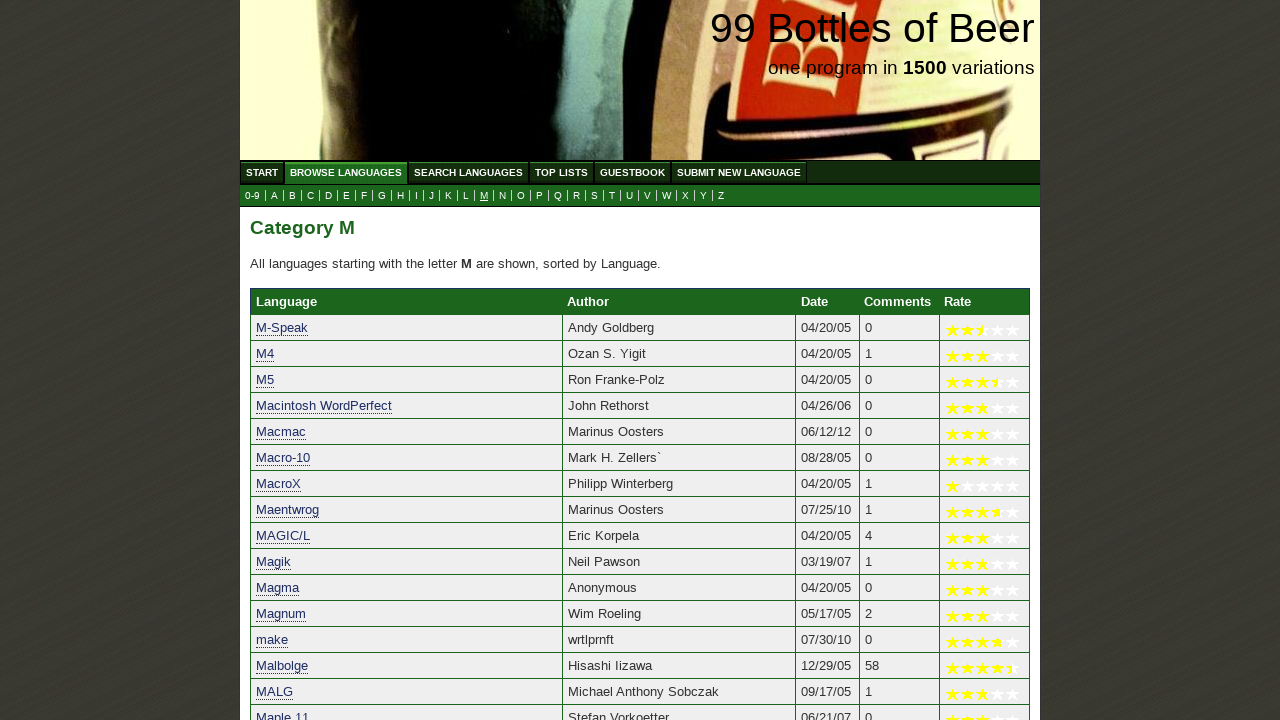